Tests browser tab handling by opening new tabs, switching between them, and interacting with elements on different tabs to verify multi-tab navigation functionality.

Starting URL: https://training-support.net/webelements/tabs

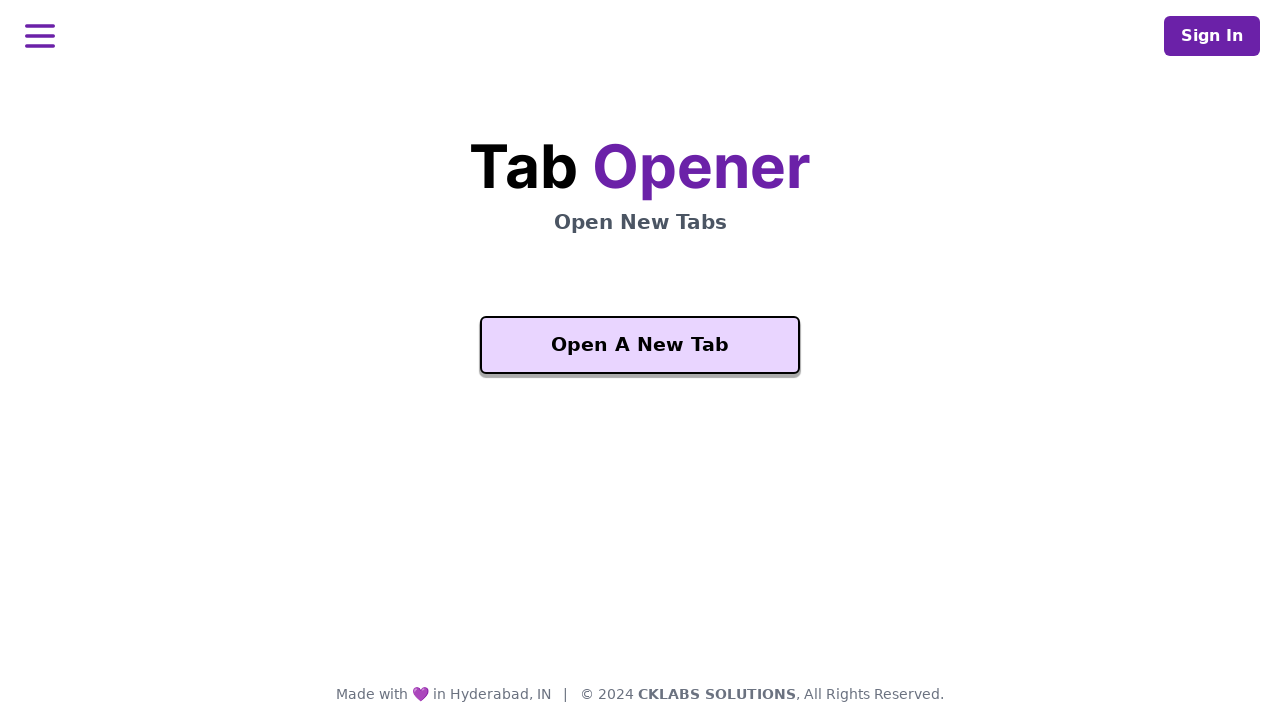

Clicked 'Open A New Tab' button on initial page at (640, 345) on xpath=//button[text()='Open A New Tab']
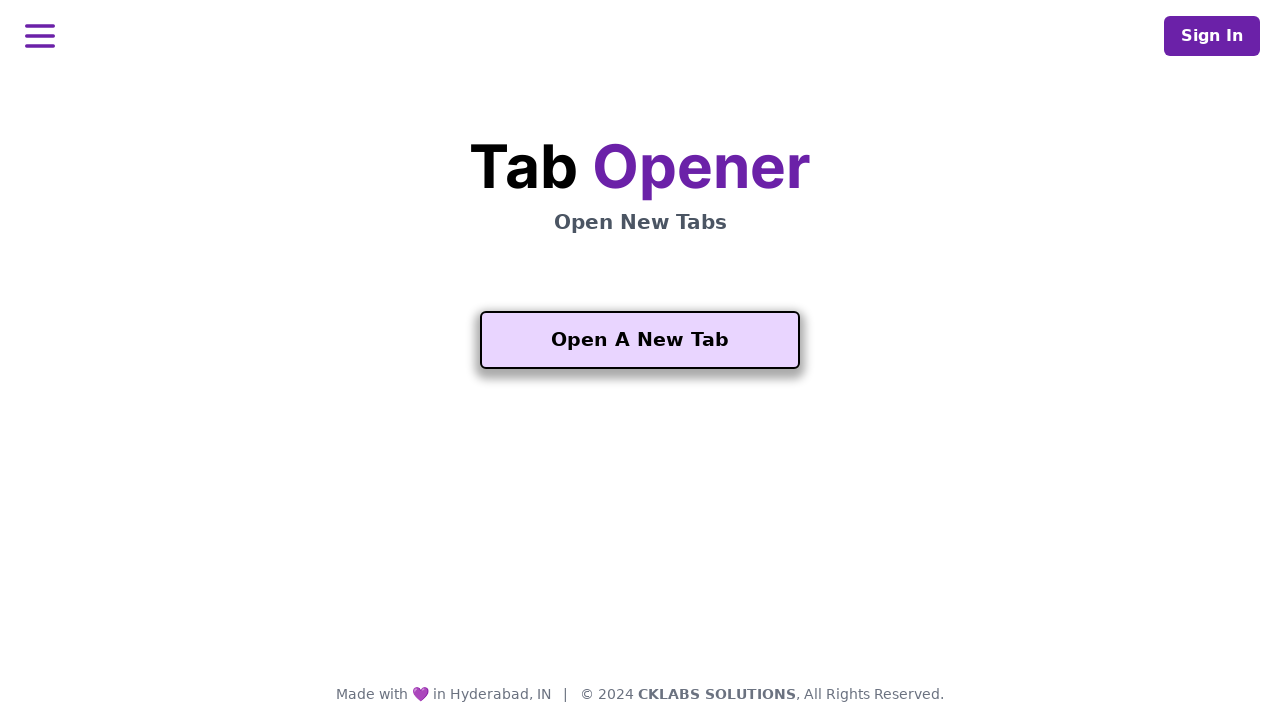

New tab opened and event detected
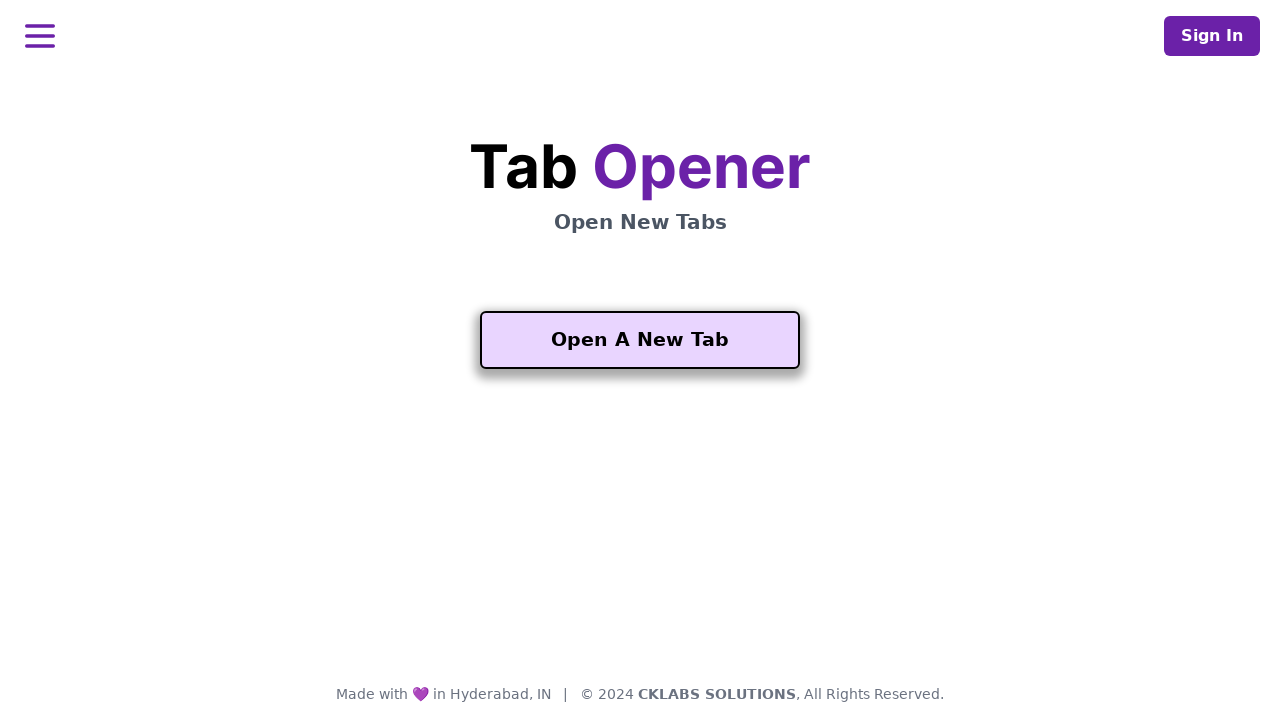

Retrieved reference to new tab (second page)
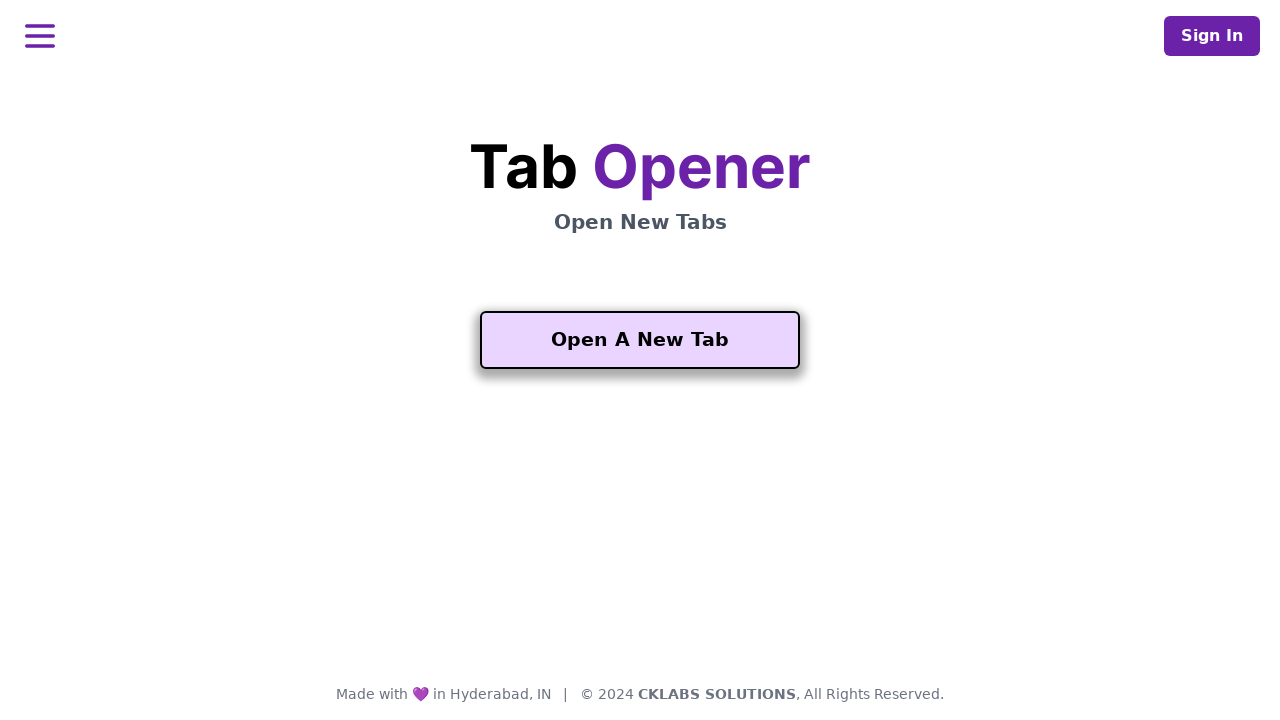

New tab loaded and 'Another One' button is visible
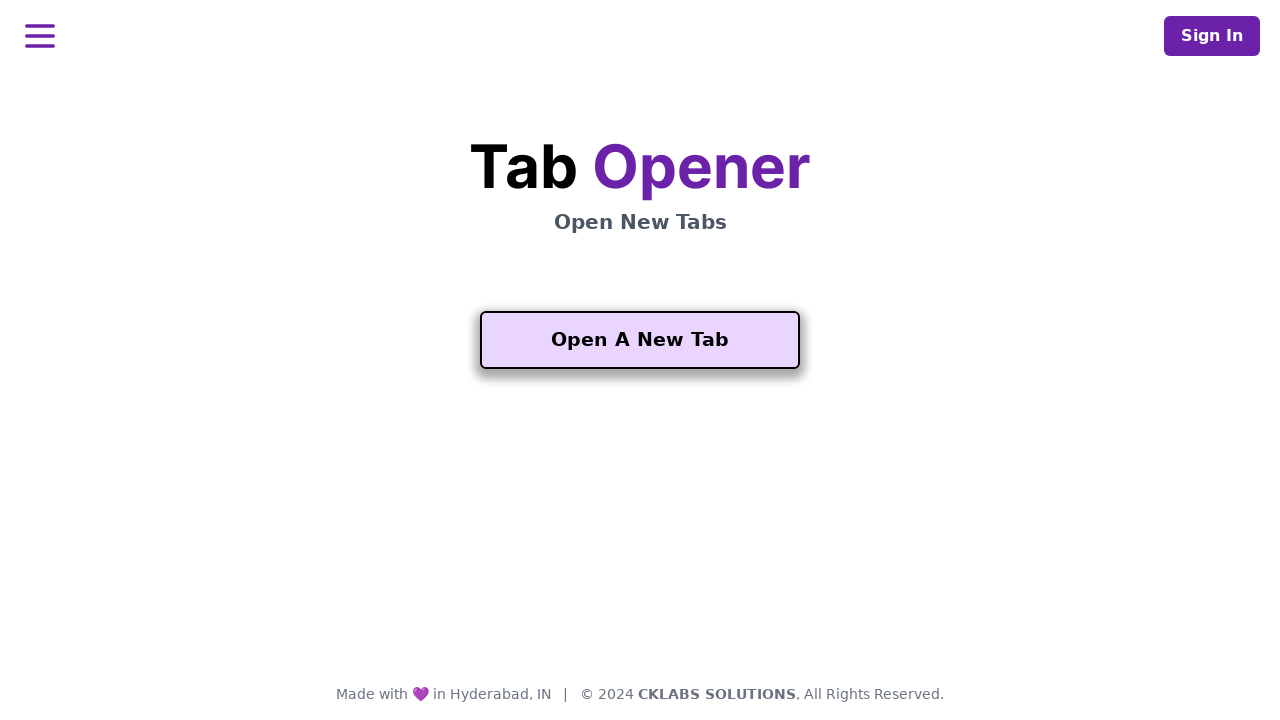

Retrieved heading text from new tab: 'code: '
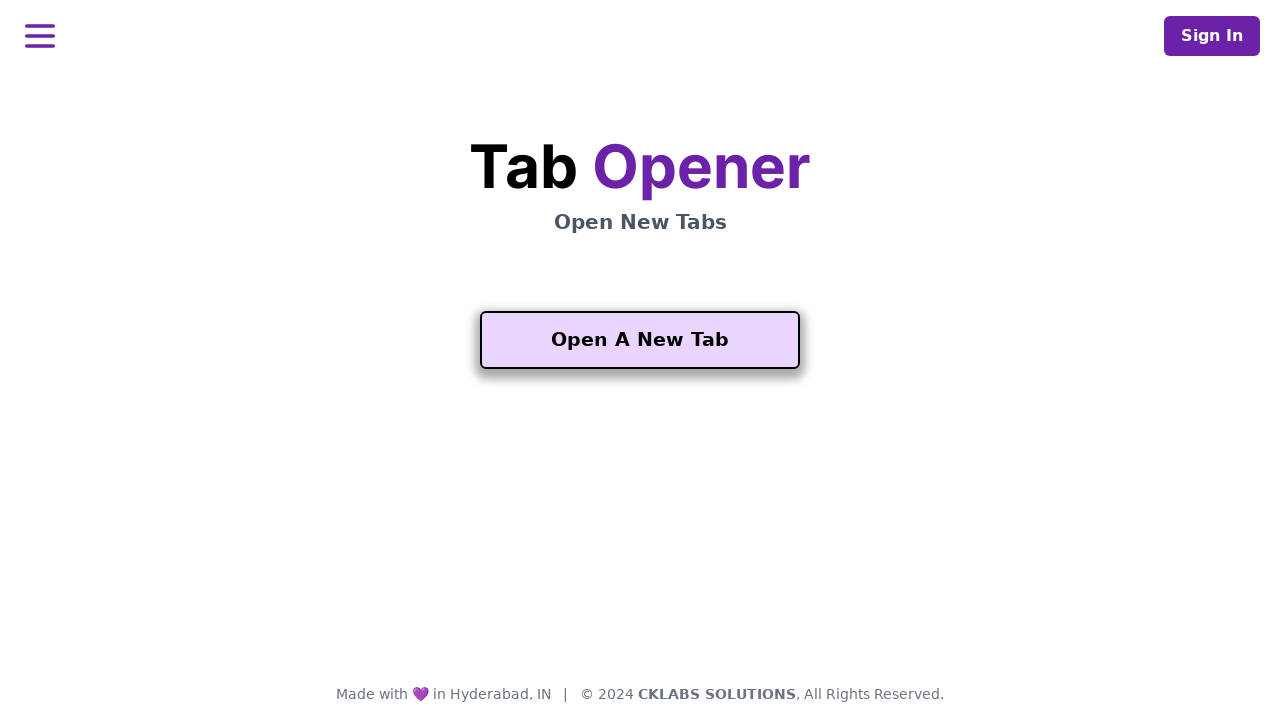

Clicked 'Another One' button on second tab at (640, 552) on xpath=//button[contains(text(), 'Another One')]
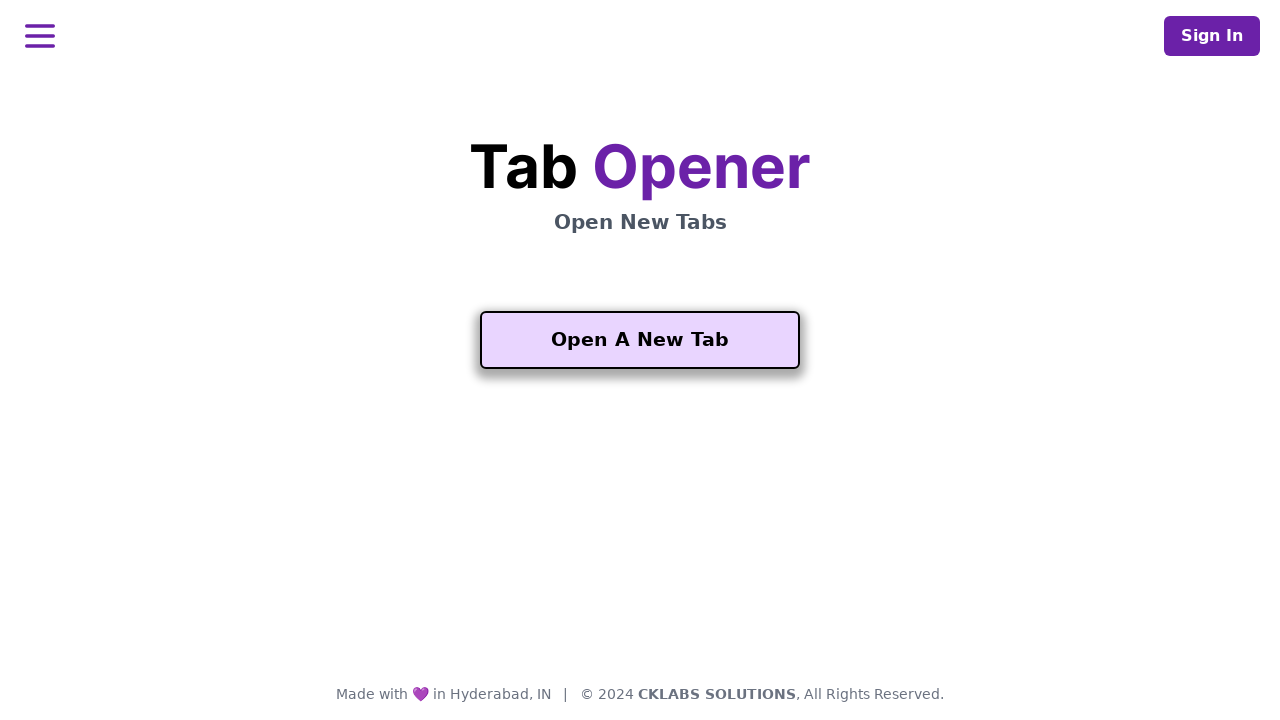

Third tab opened and event detected
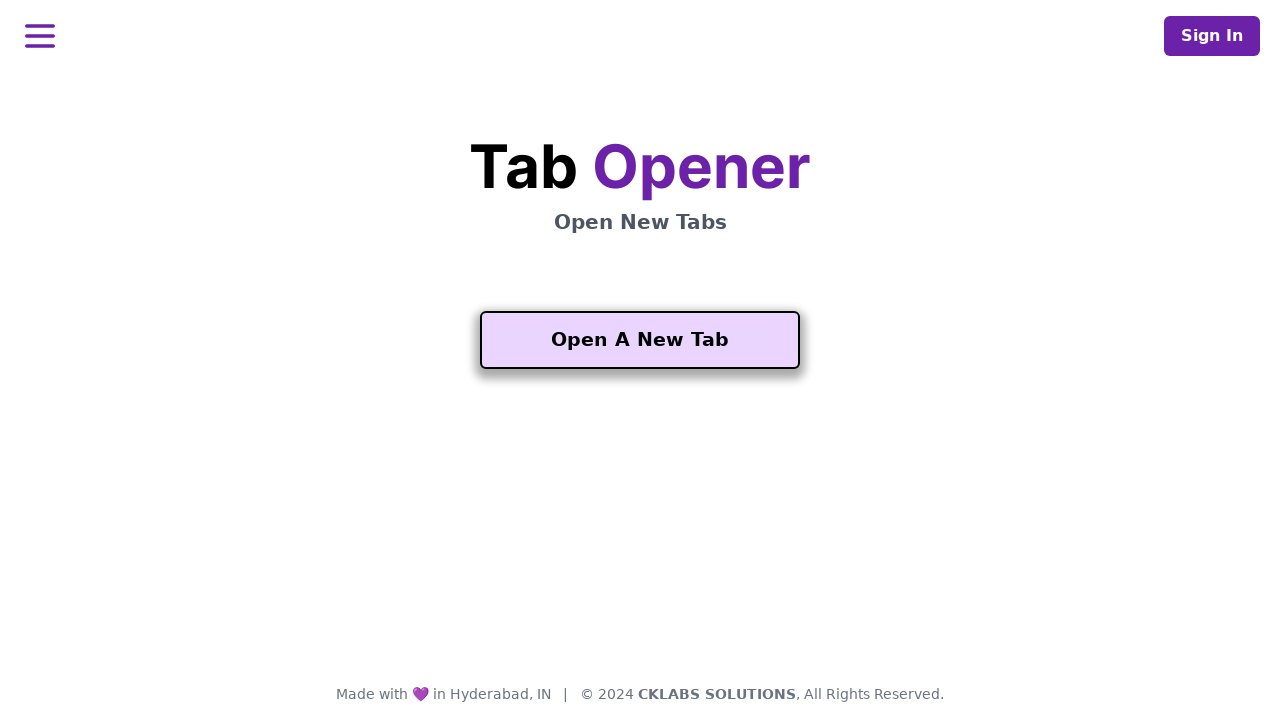

Retrieved updated list of all pages
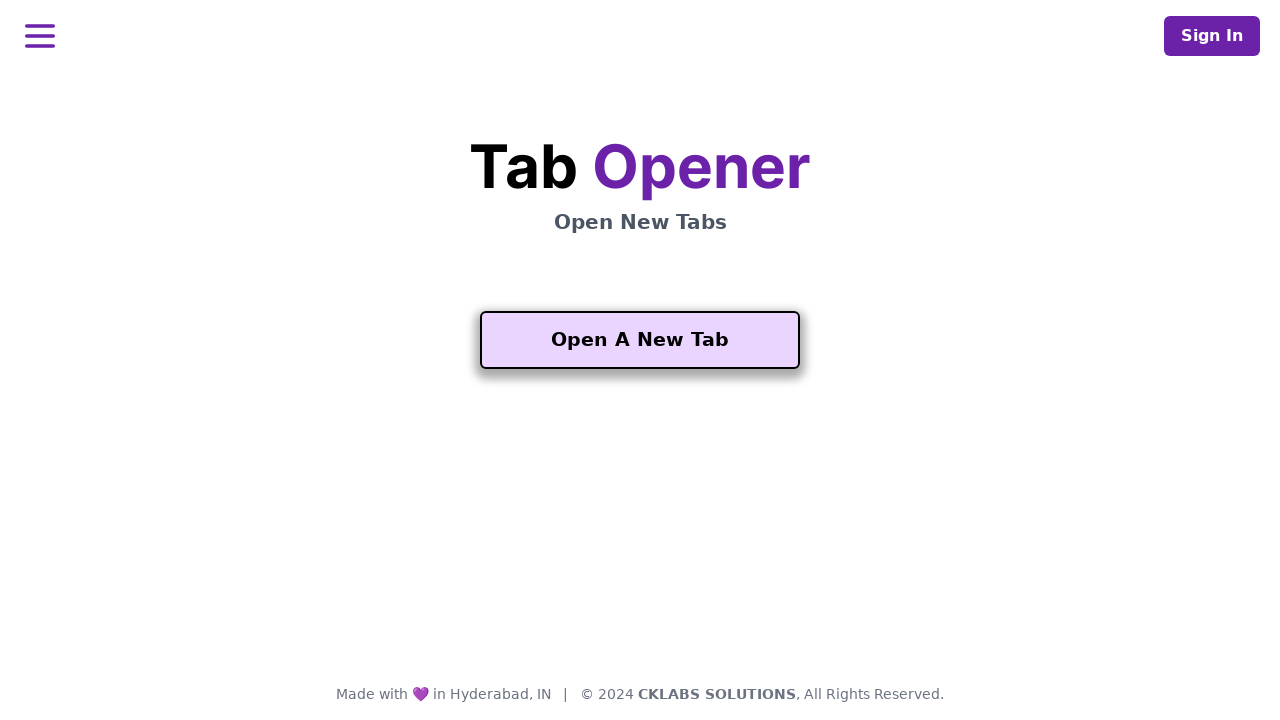

Retrieved reference to third tab
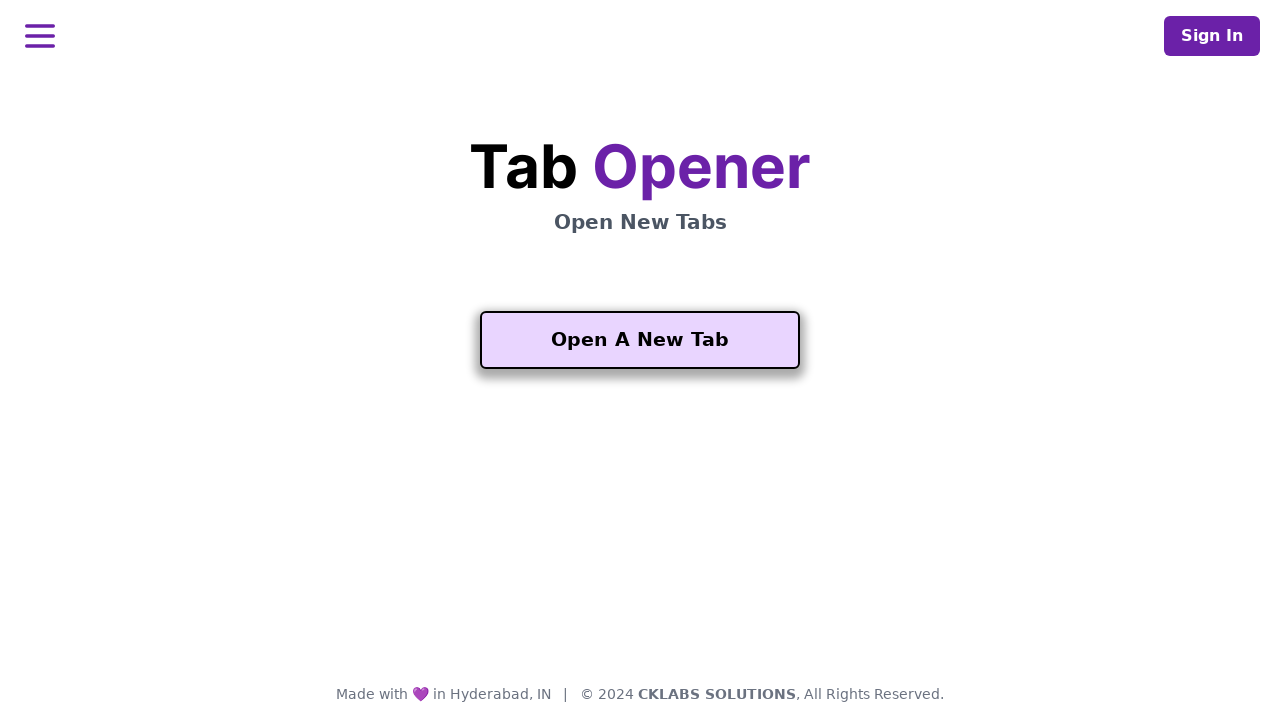

Third tab DOM content loaded and ready
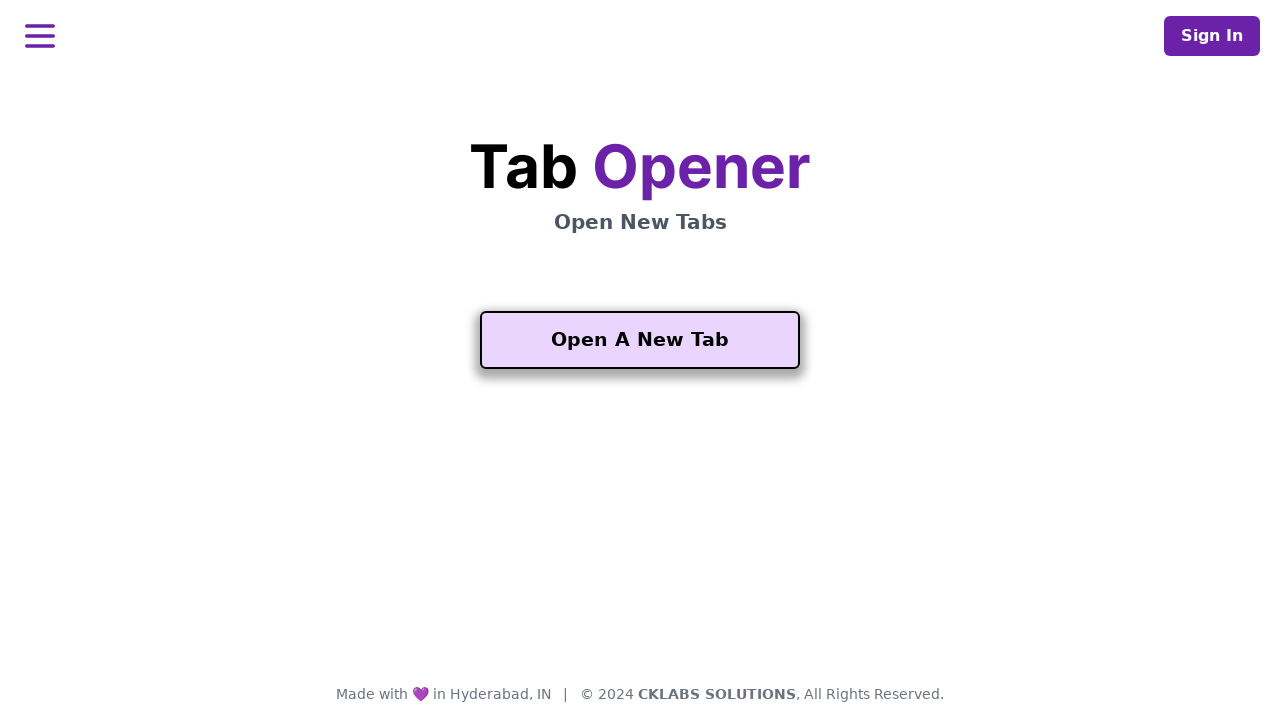

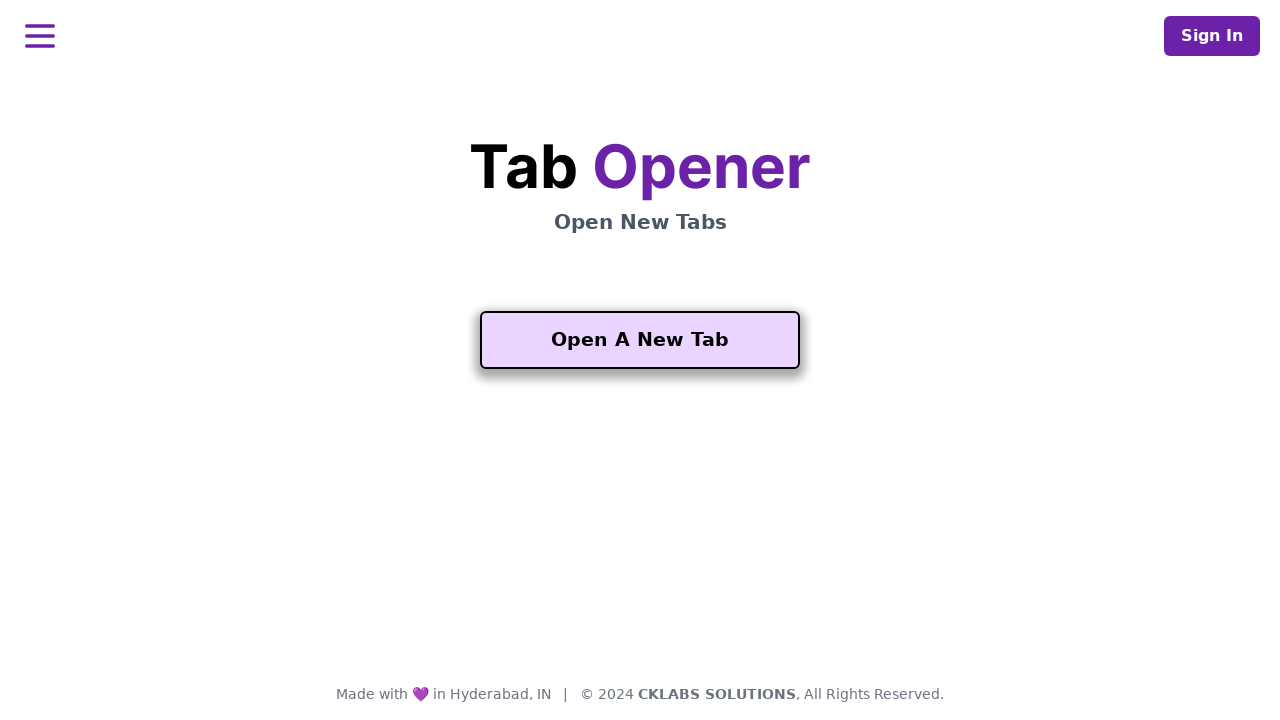